Tests alert handling by clicking on "Alert with OK & Cancel" tab, triggering a confirm box, and dismissing it

Starting URL: https://demo.automationtesting.in/Alerts.html

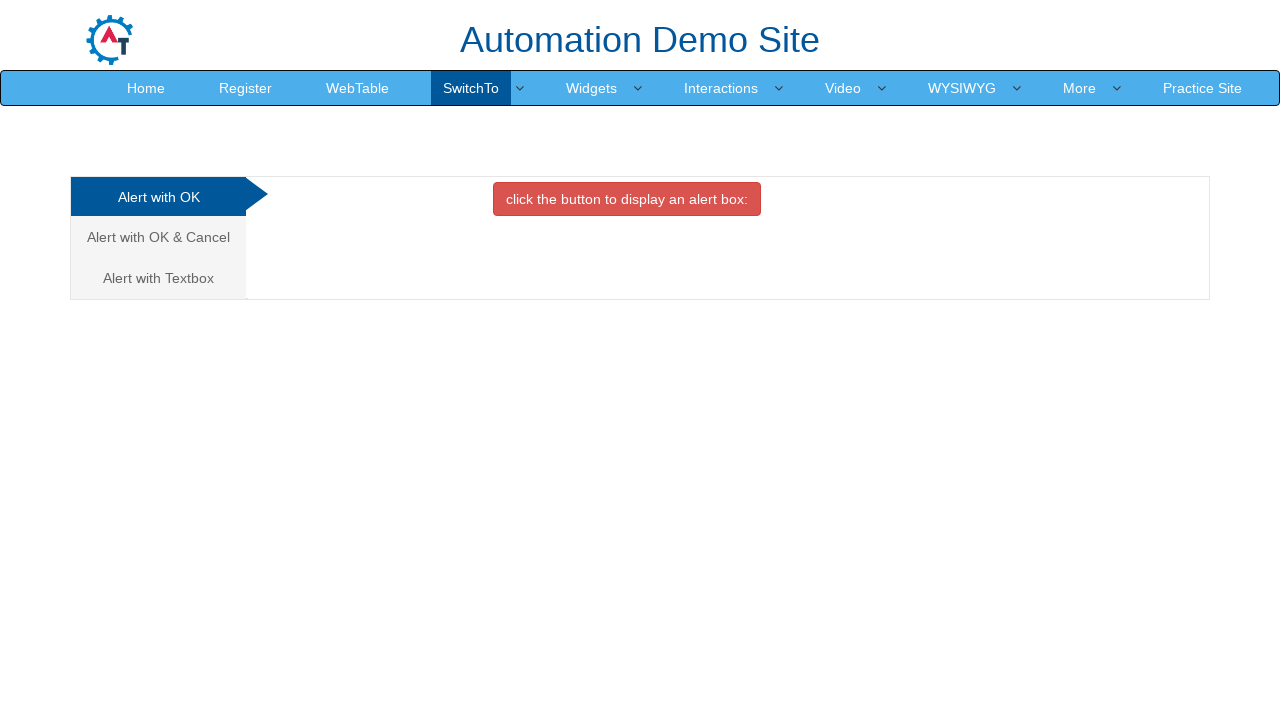

Clicked on 'Alert with OK & Cancel' tab at (158, 237) on xpath=//a[@href='#CancelTab']
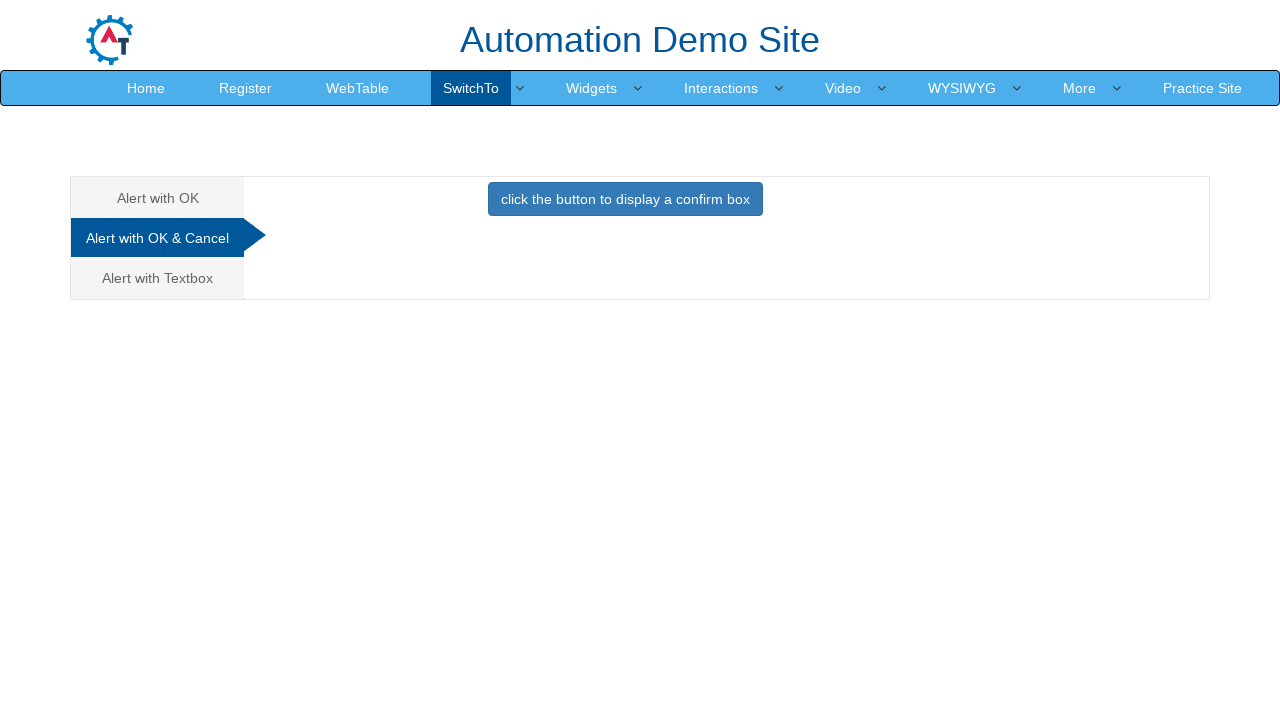

Clicked button to display confirm box at (625, 199) on button[onclick='confirmbox()']
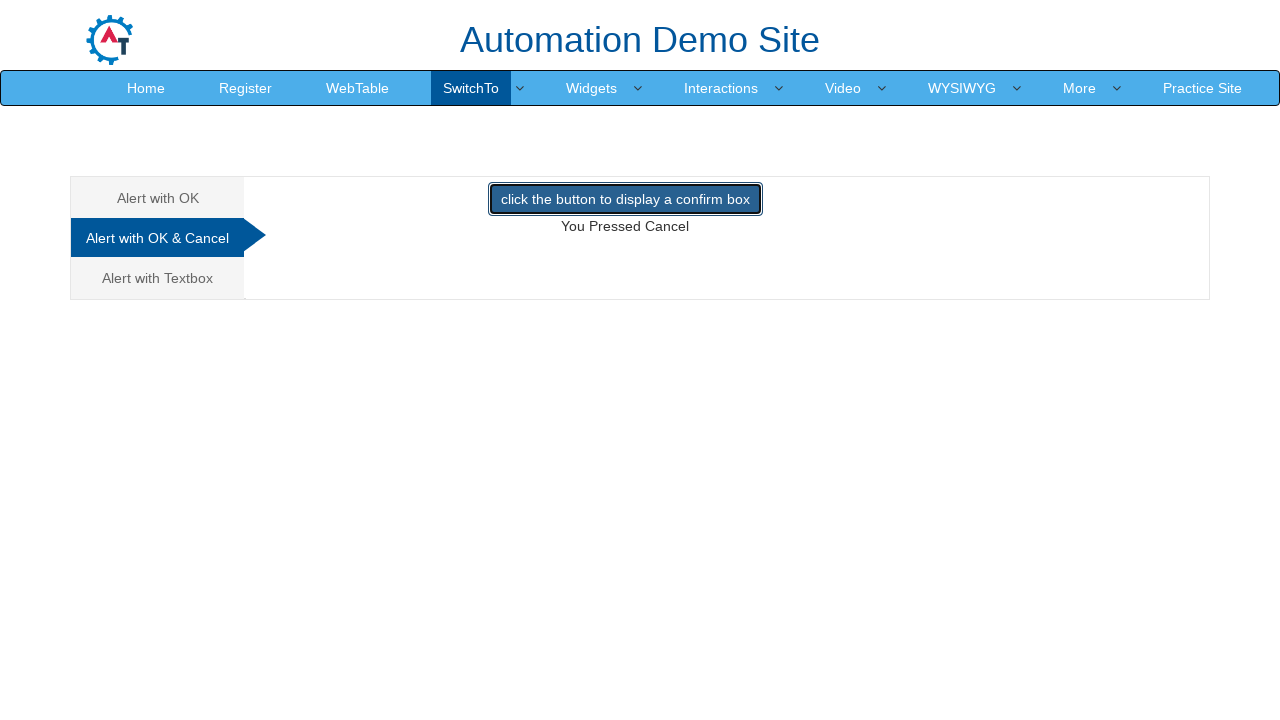

Set up dialog handler to dismiss the alert
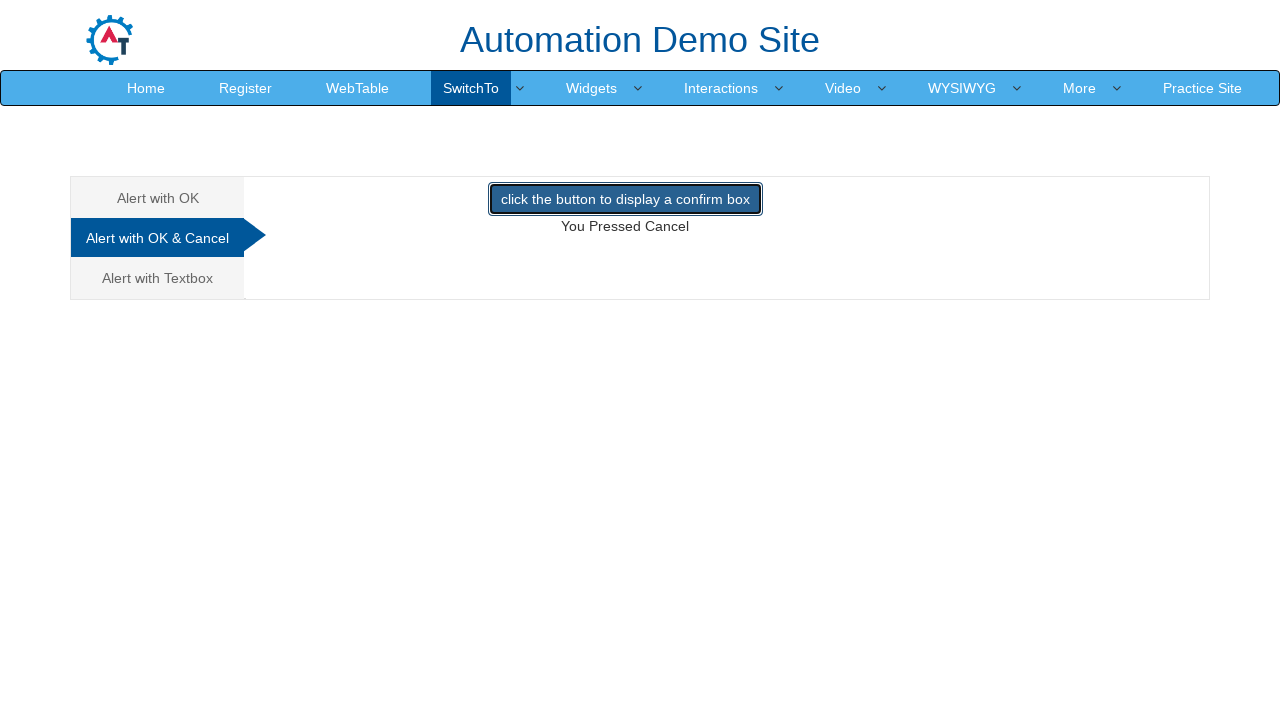

Verified the result text element loaded after dismissing alert
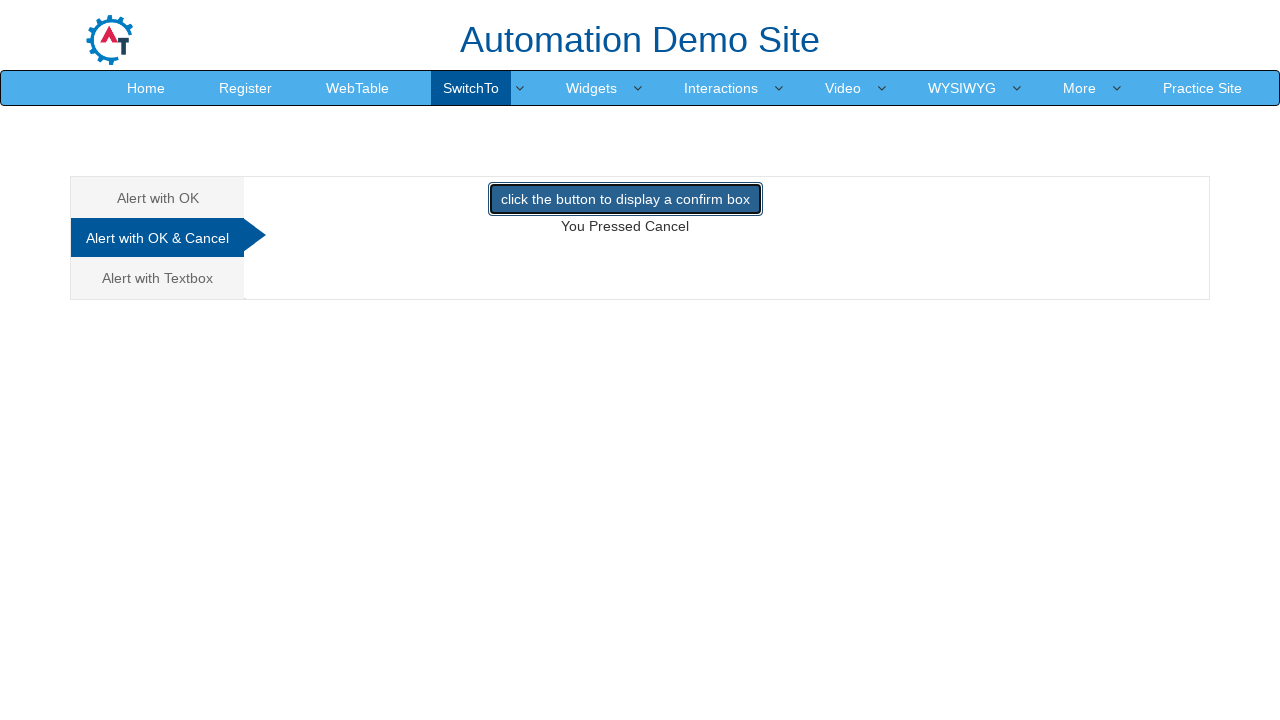

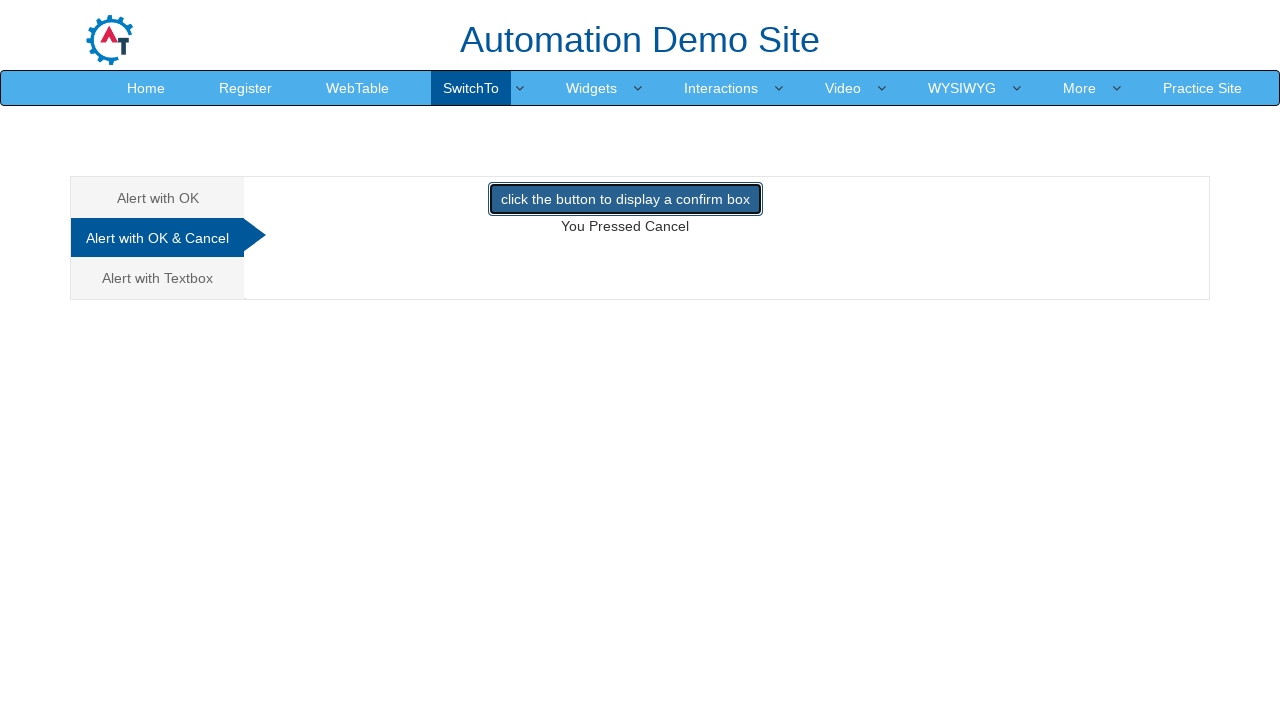